Tests Jenkins documentation navigation by clicking through Documentation, Installing Jenkins, and Windows links

Starting URL: https://www.jenkins.io/

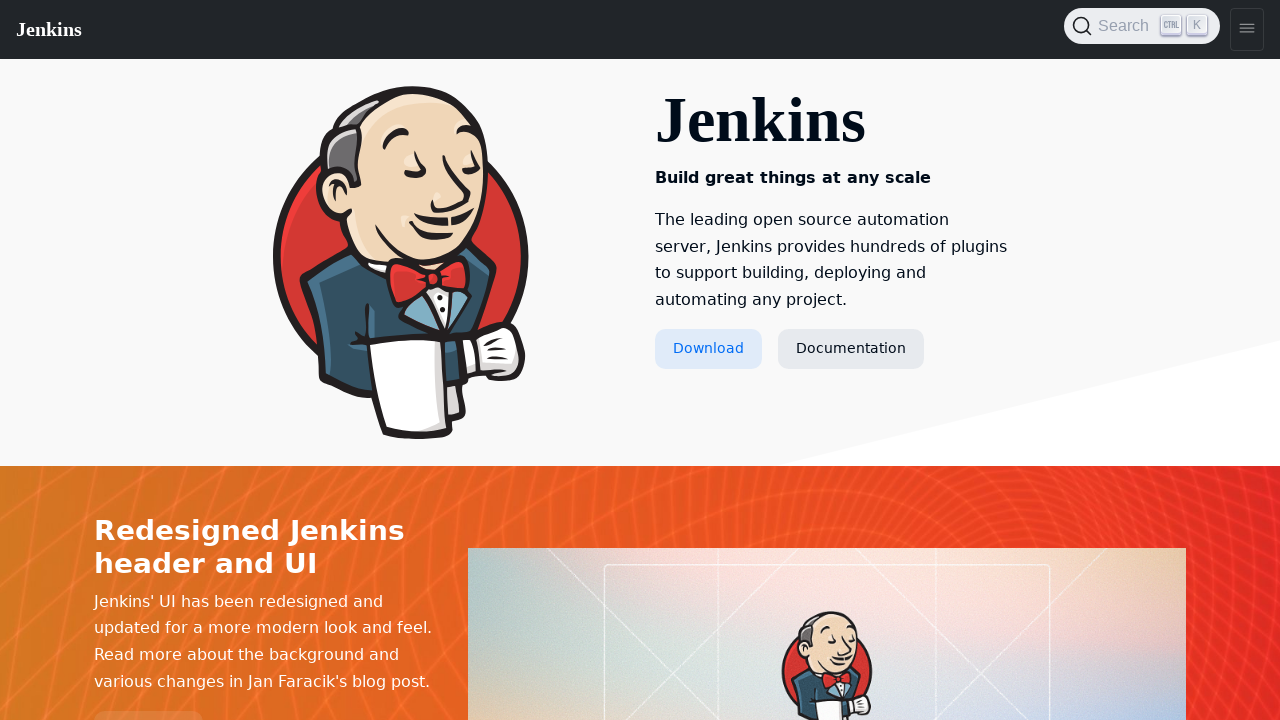

Clicked Documentation link at (851, 349) on text=Documentation
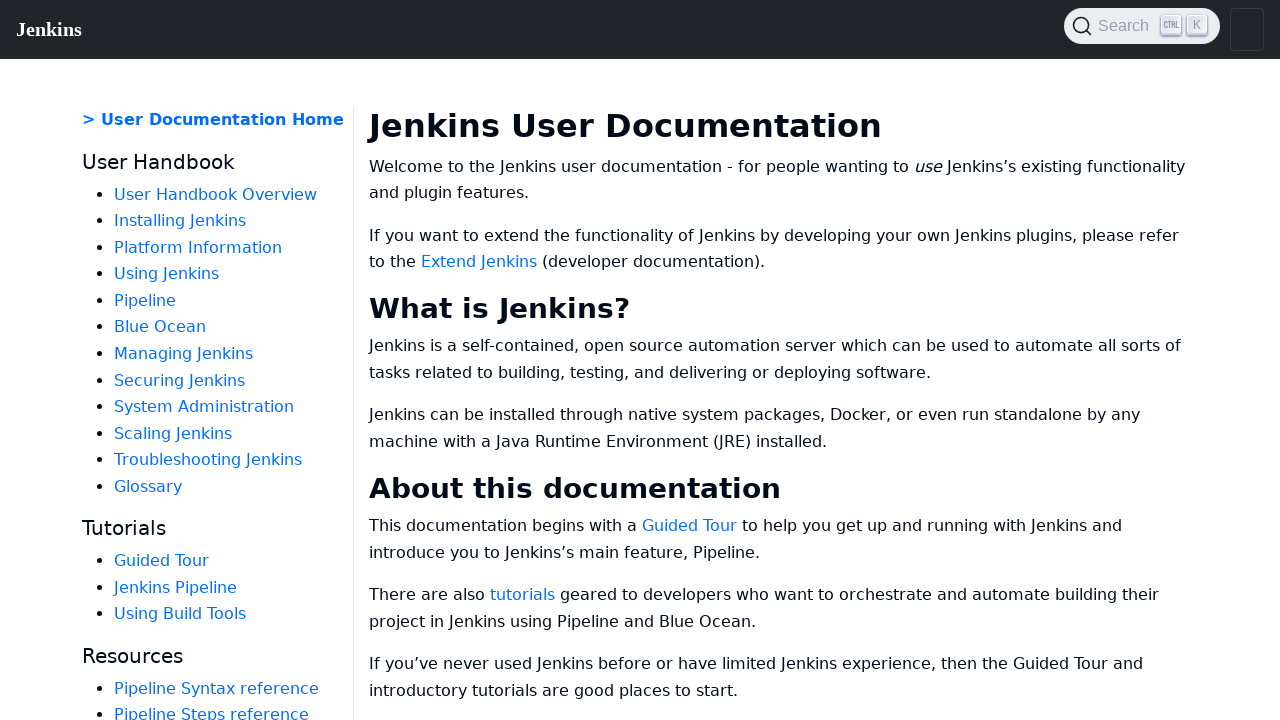

Clicked Installing Jenkins link at (180, 221) on text=Installing Jenkins
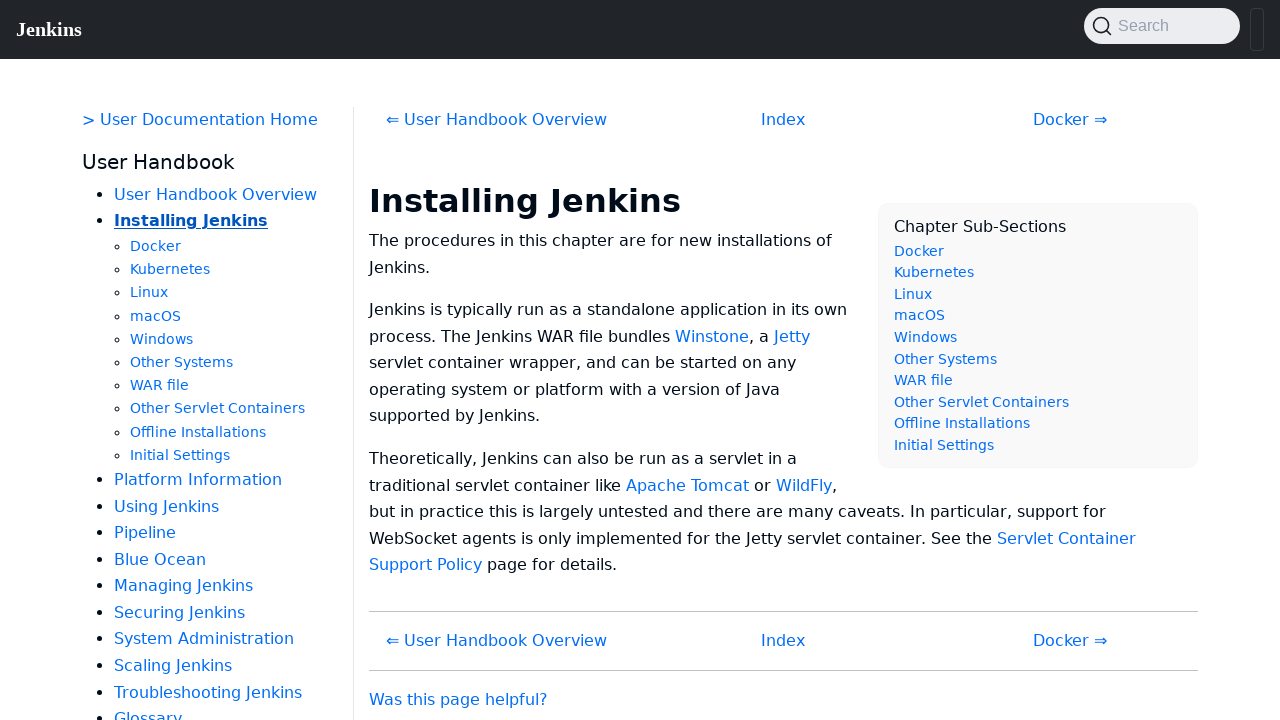

Clicked Windows link at (162, 339) on text=Windows
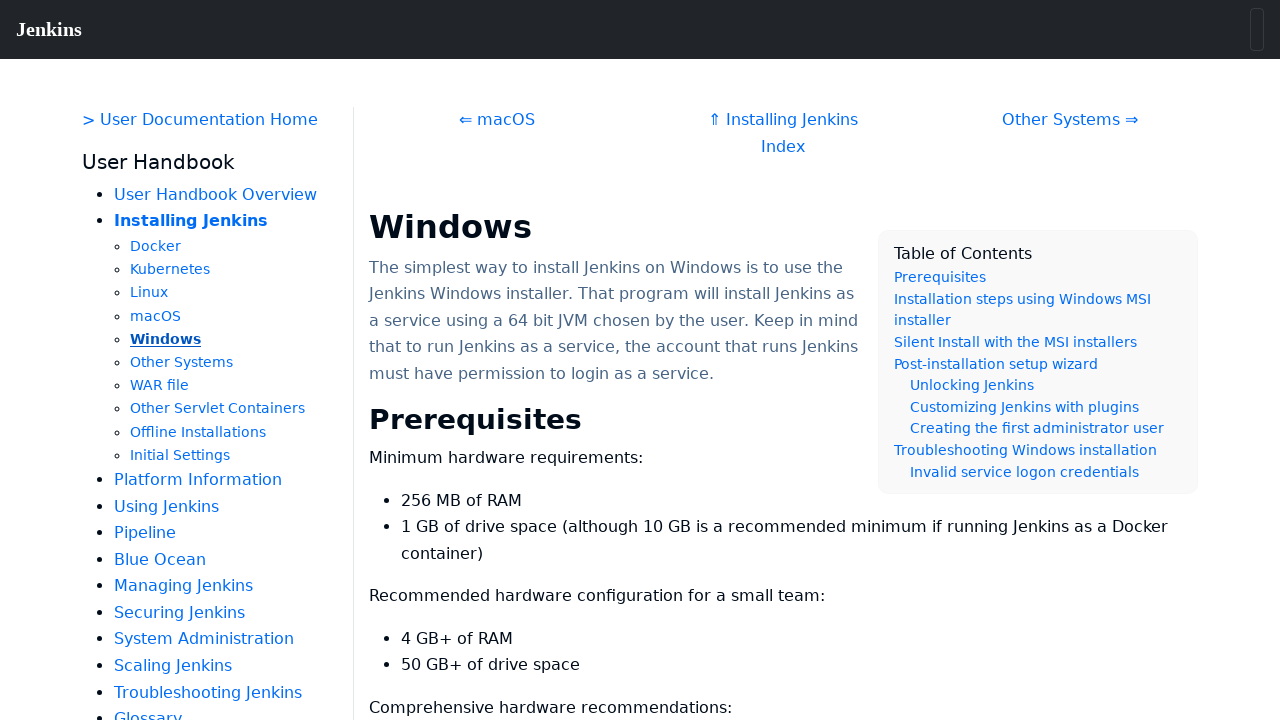

Page content loaded - hdlist1 selector found
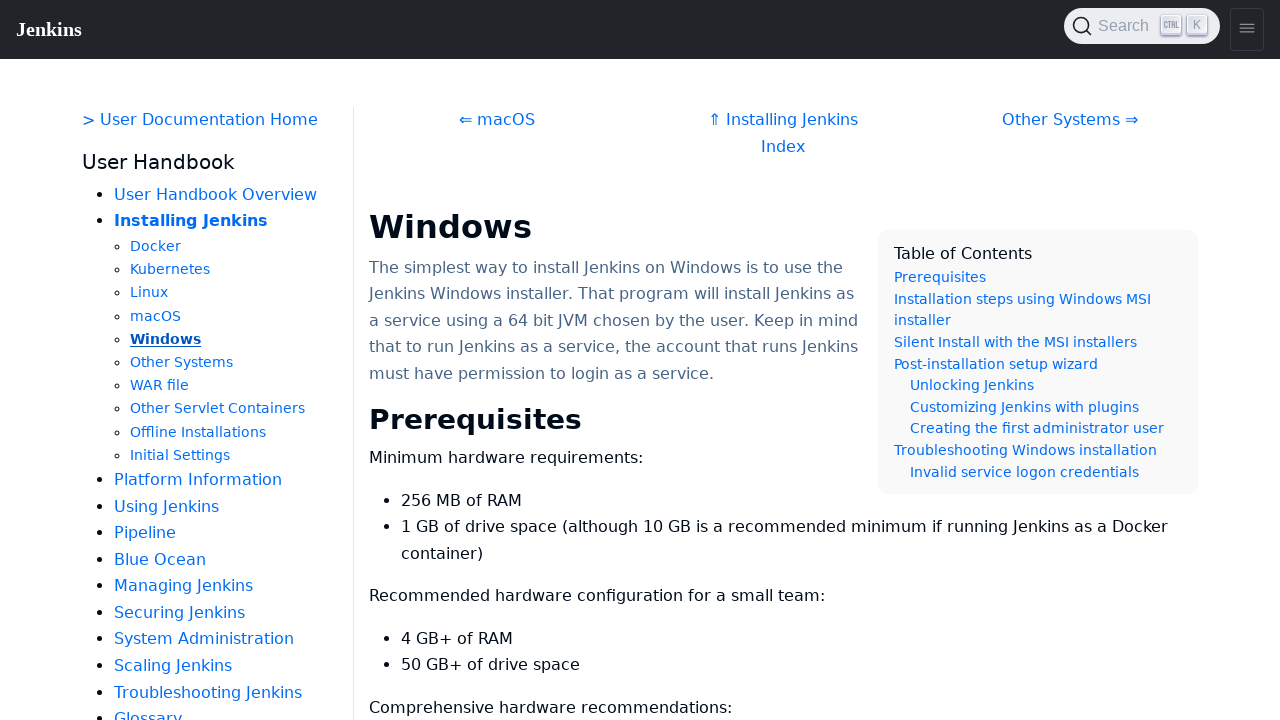

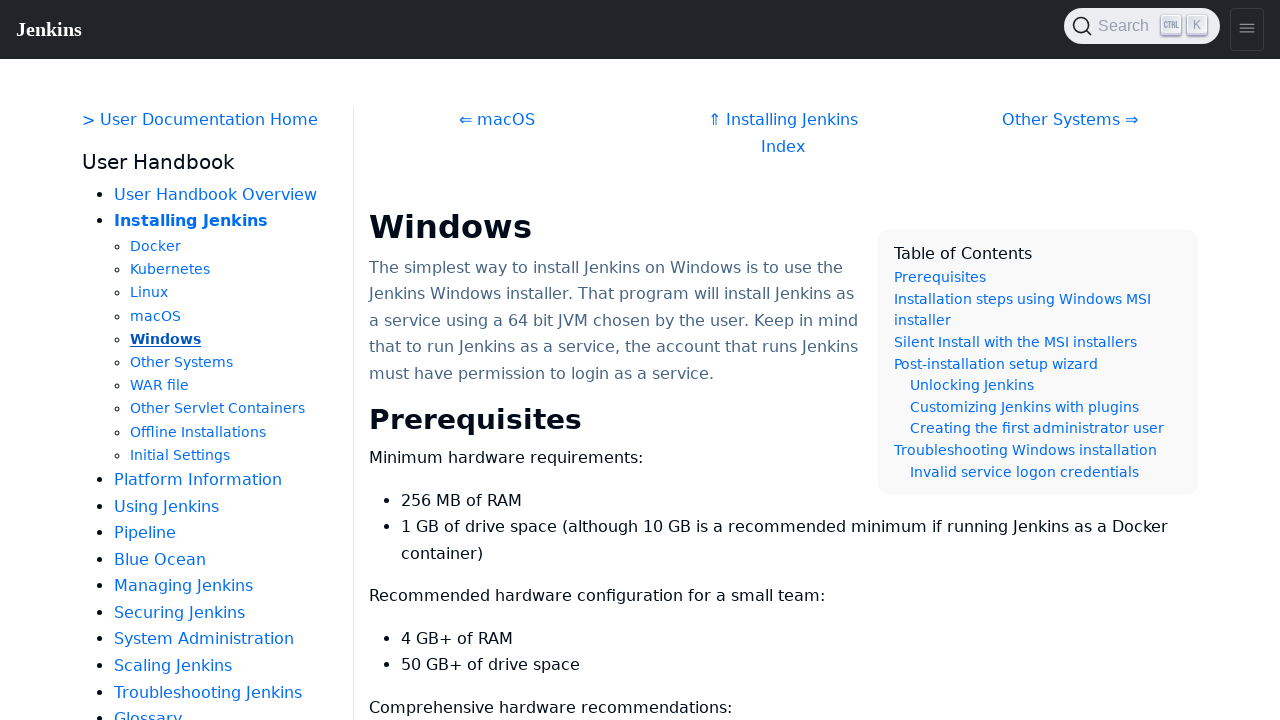